Tests checkbox functionality by verifying initial state, clicking a checkbox, and counting total checkboxes on the page

Starting URL: https://rahulshettyacademy.com/dropdownsPractise/

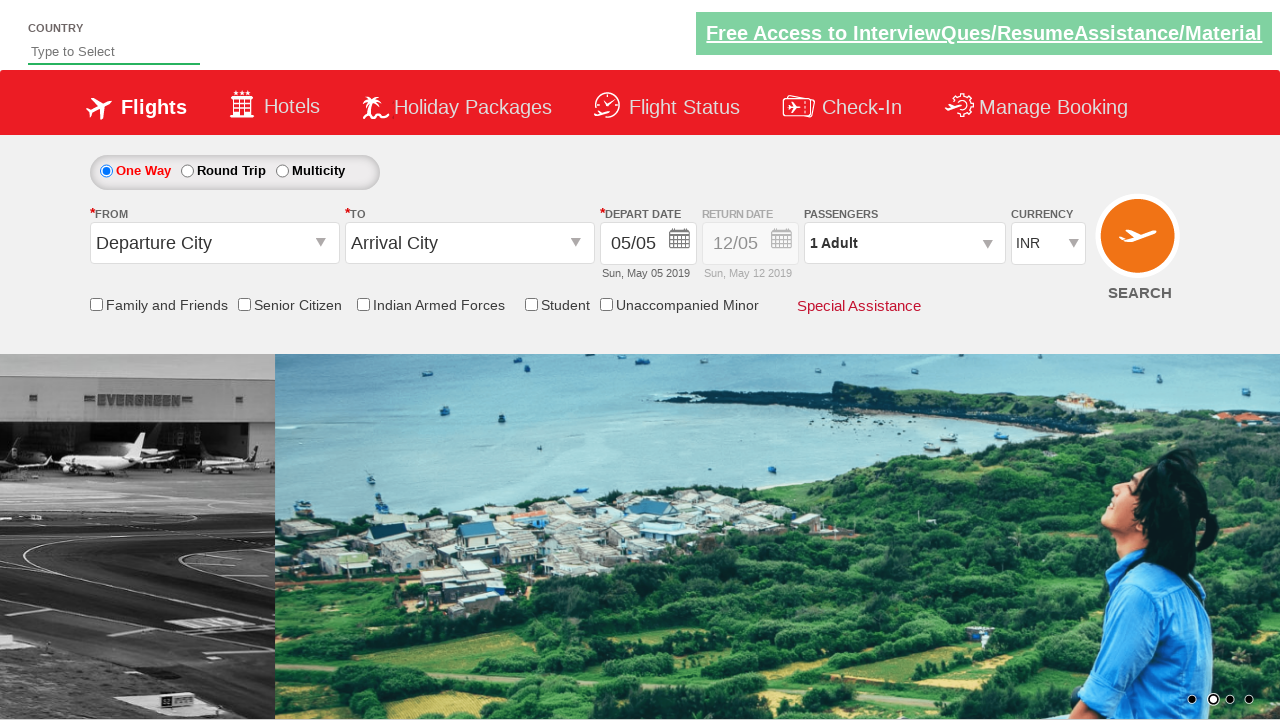

Located the IndArm checkbox element
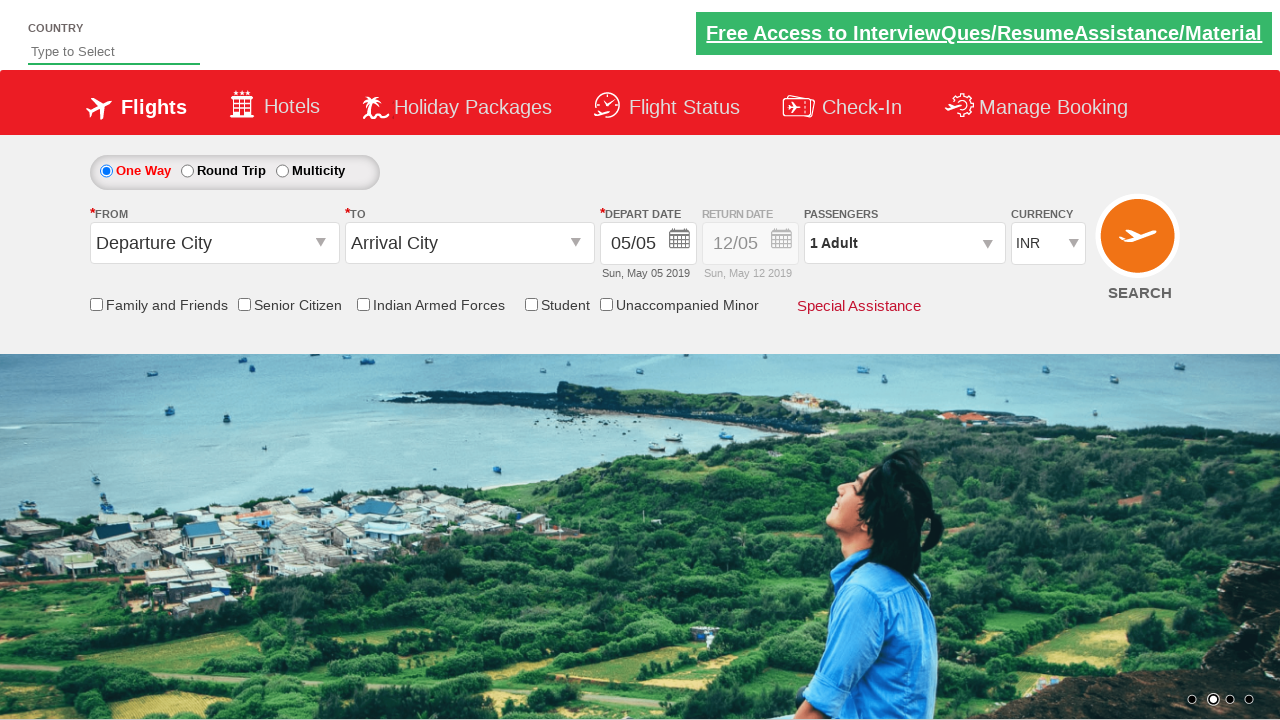

Verified checkbox is initially unchecked
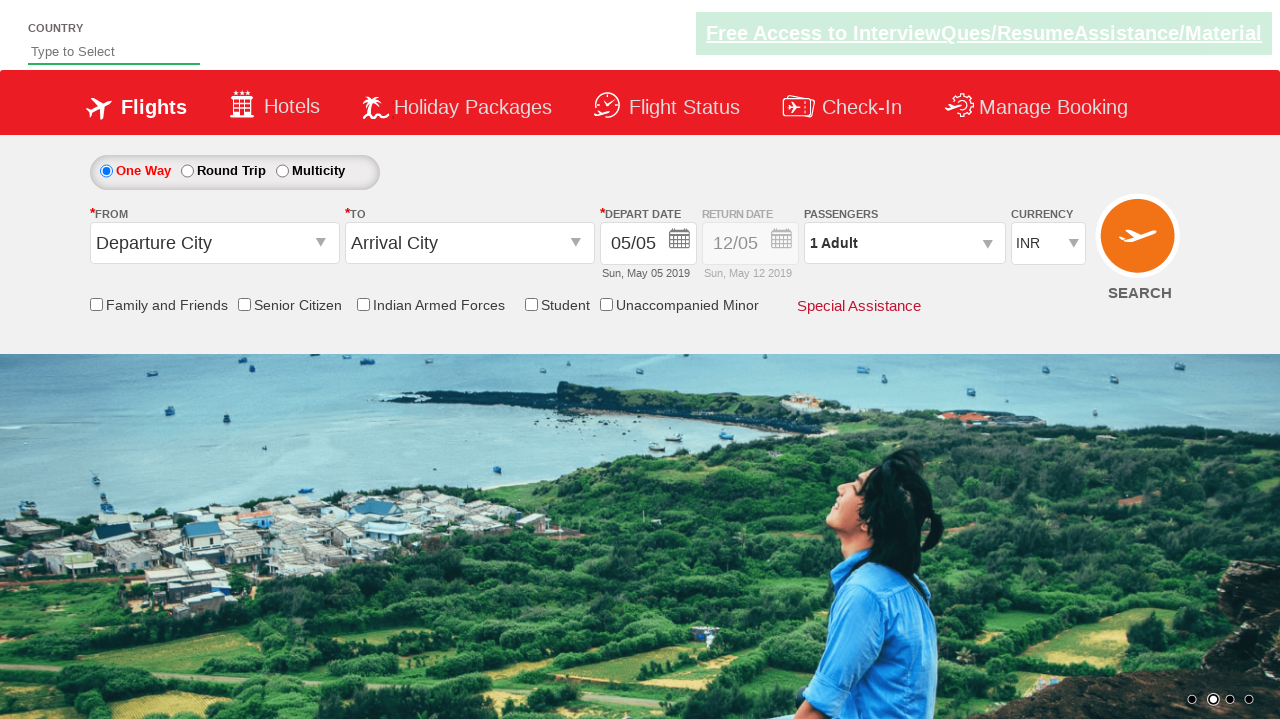

Clicked the checkbox to select it at (363, 304) on input[id*='chk_IndArm']
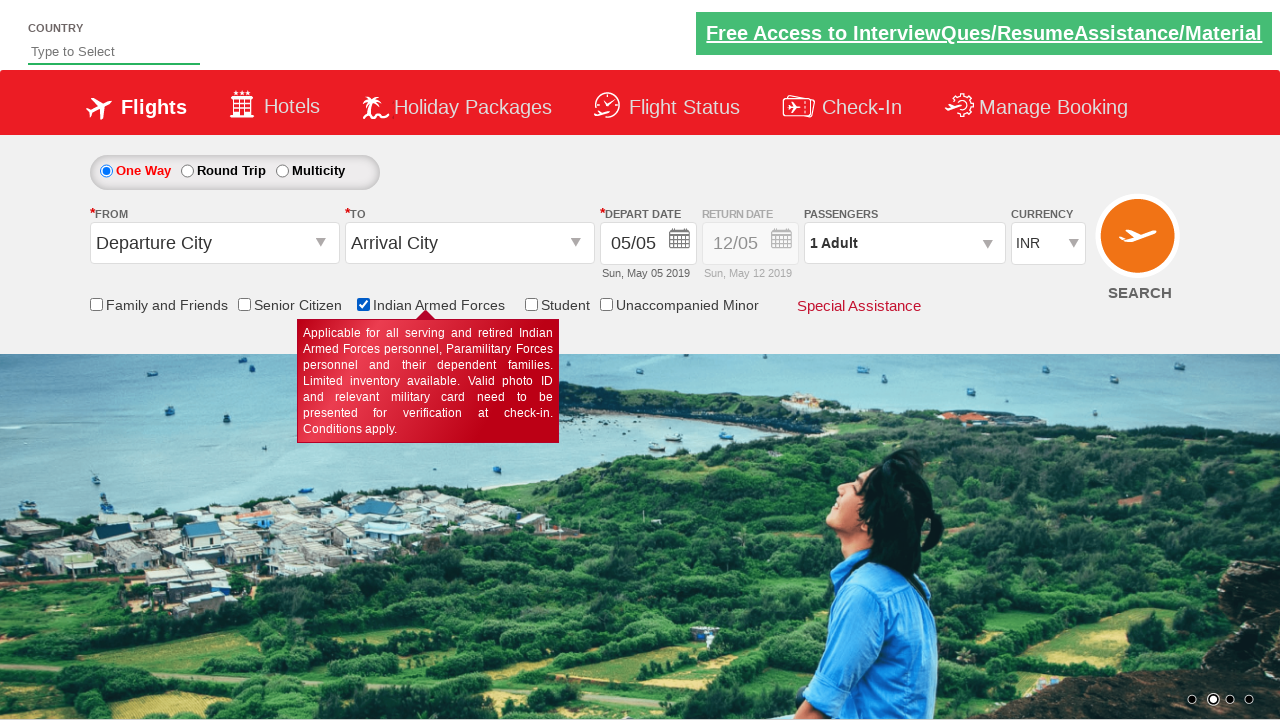

Verified checkbox is now checked after clicking
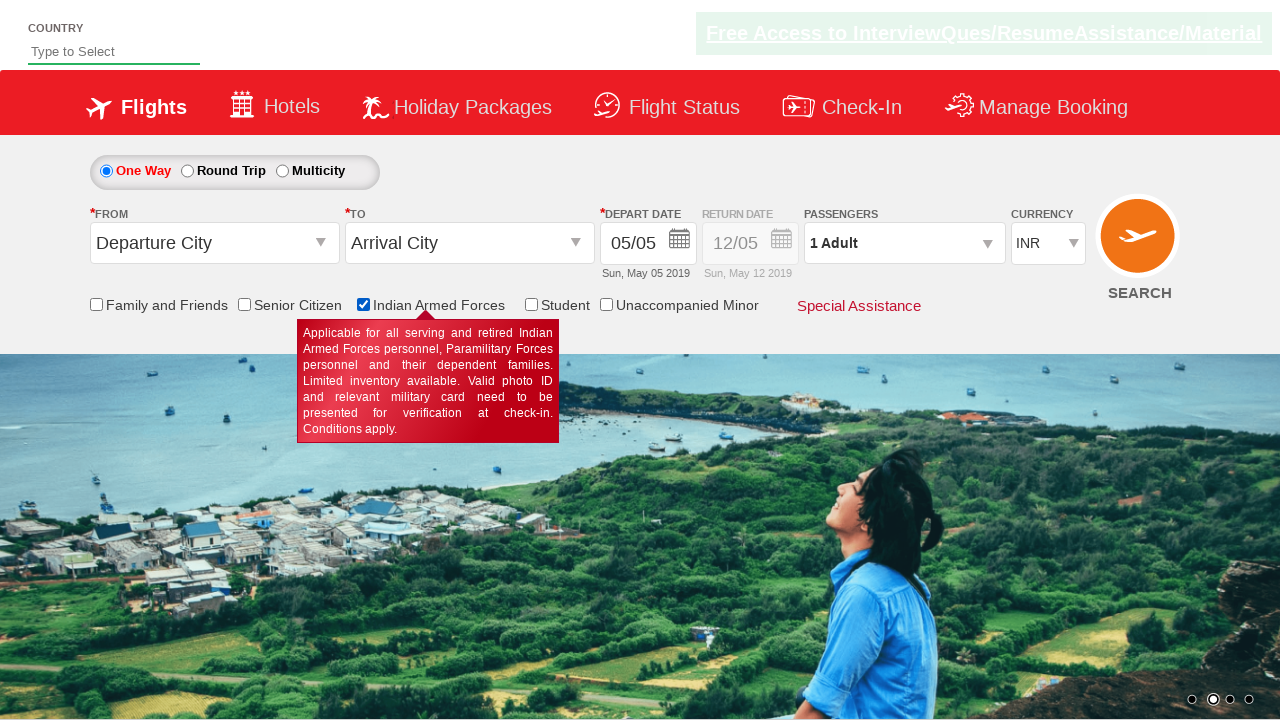

Counted total checkboxes on page: 6
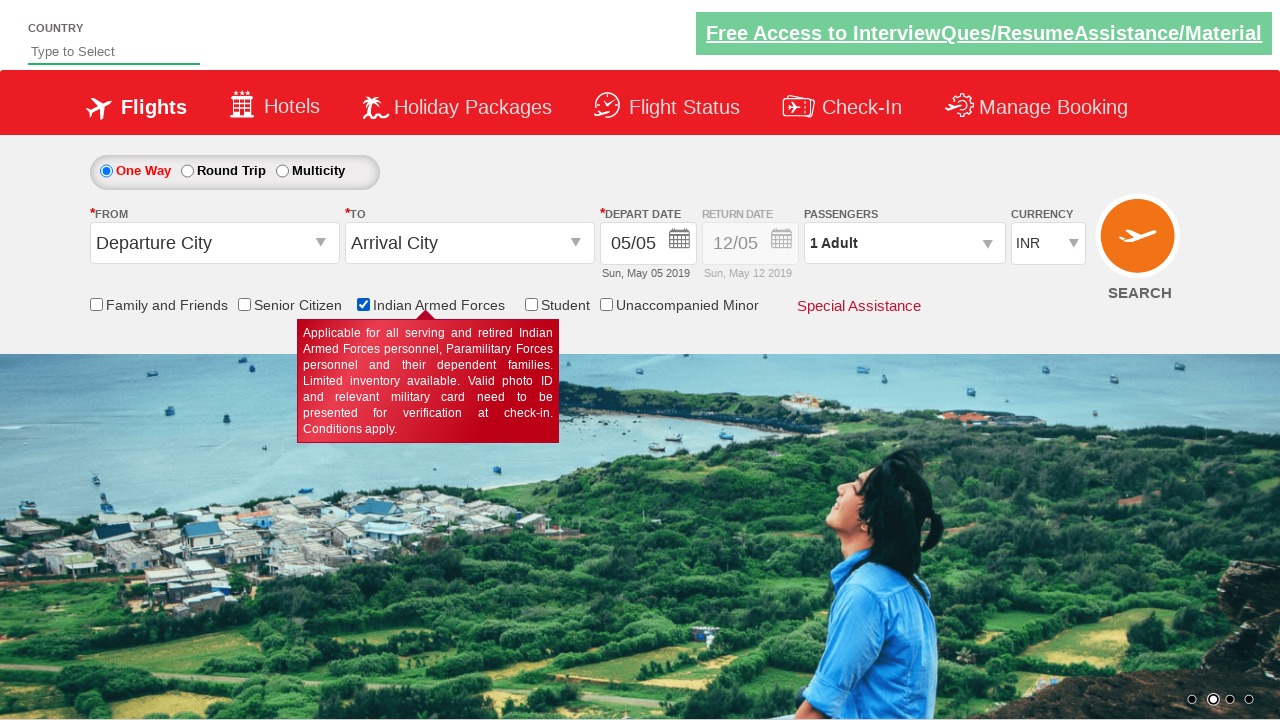

Printed total checkbox count: 6
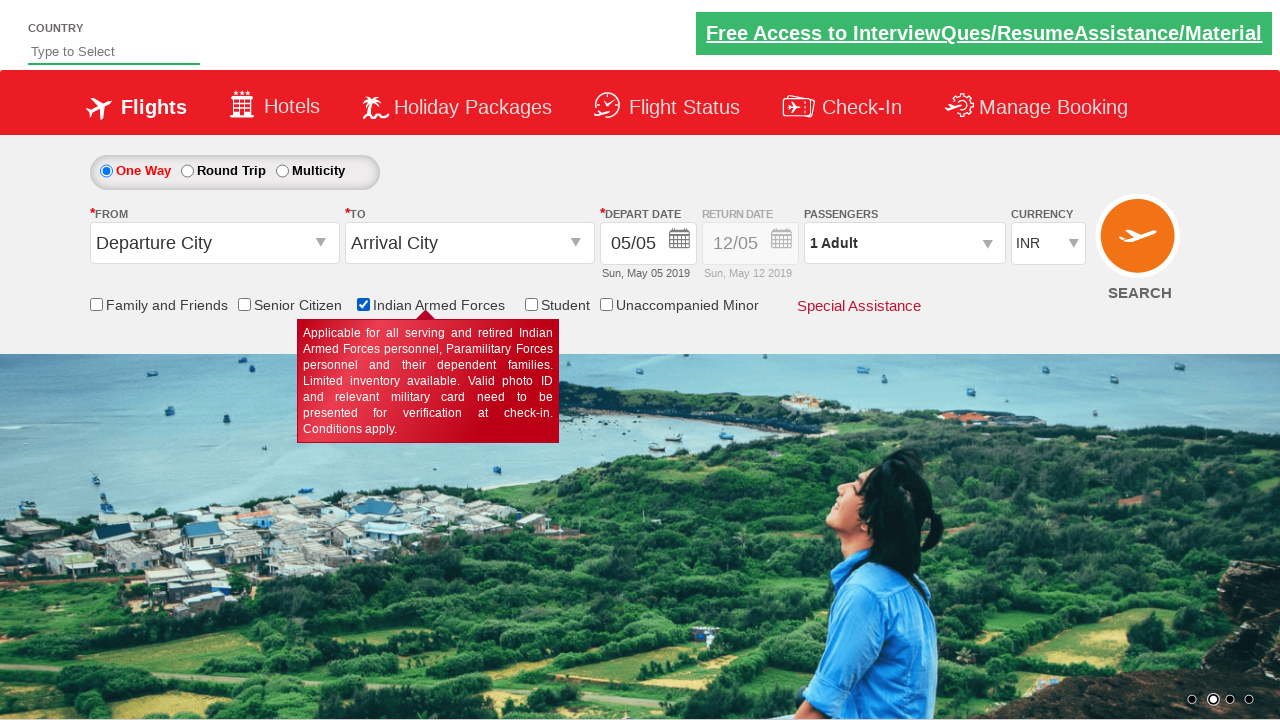

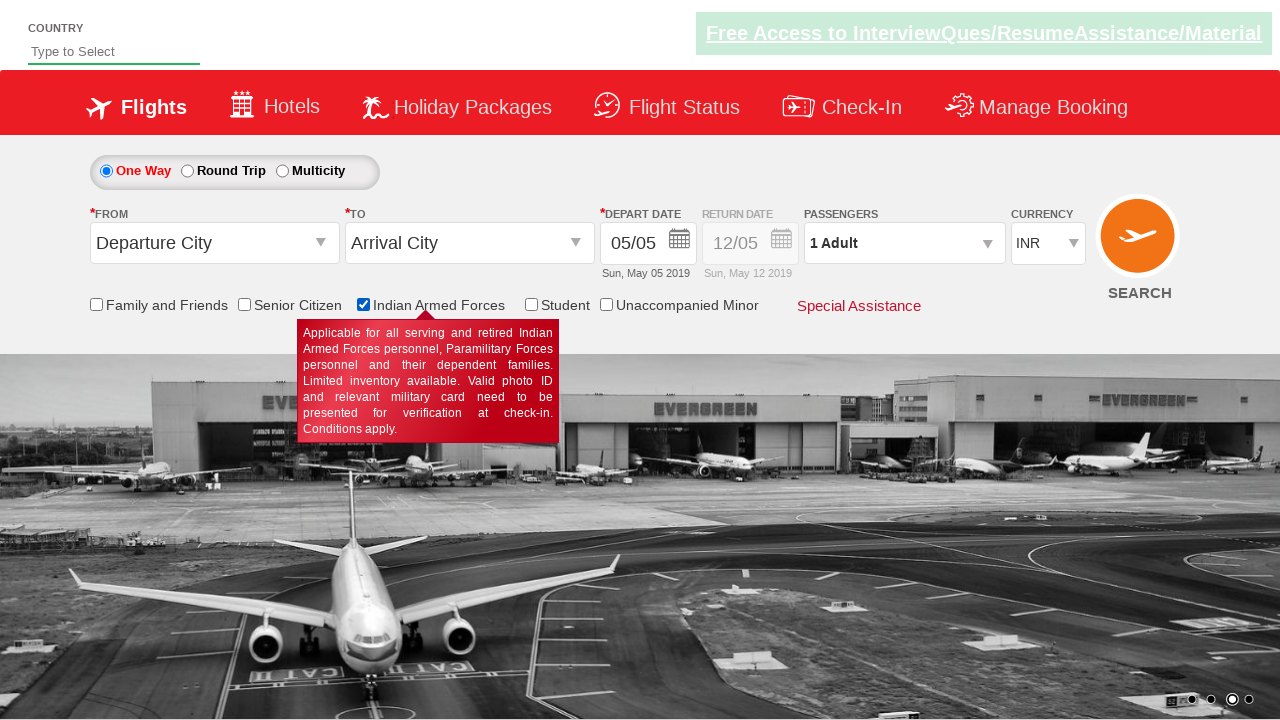